Tests checkbox interaction by selecting specific checkboxes based on their values and then deselecting all selected checkboxes

Starting URL: https://rahulshettyacademy.com/AutomationPractice/

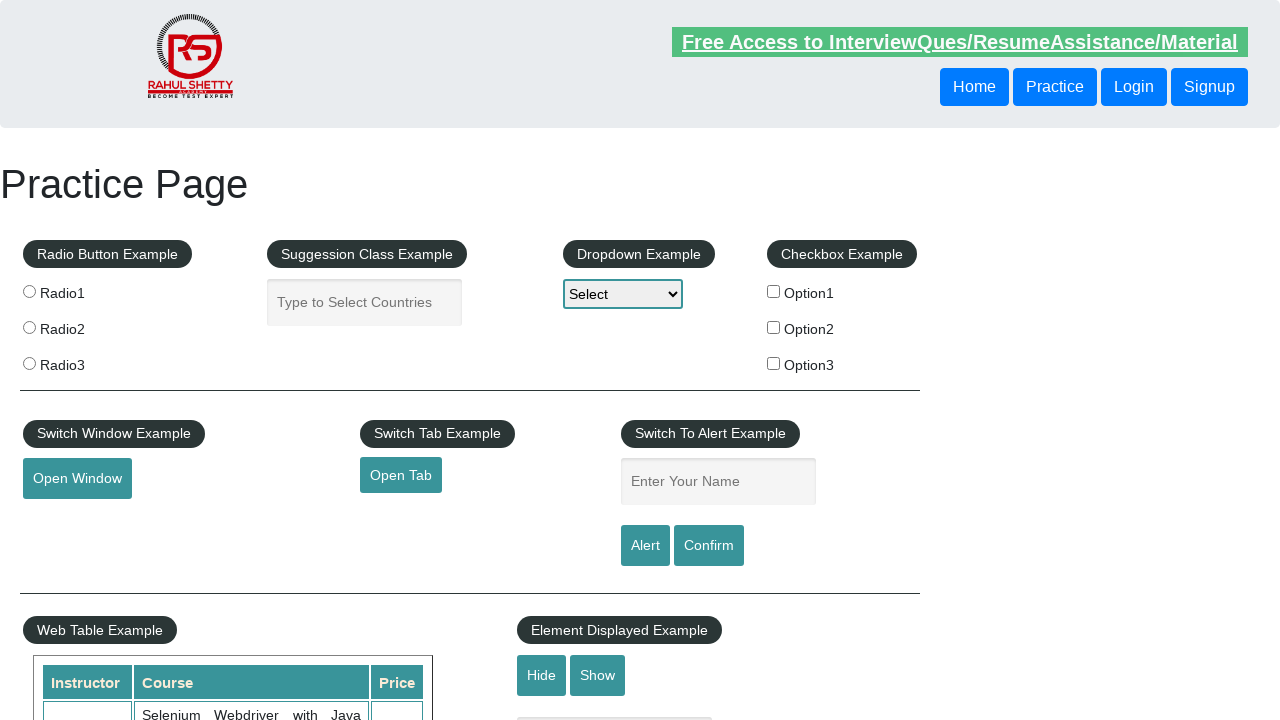

Navigated to AutomationPractice page
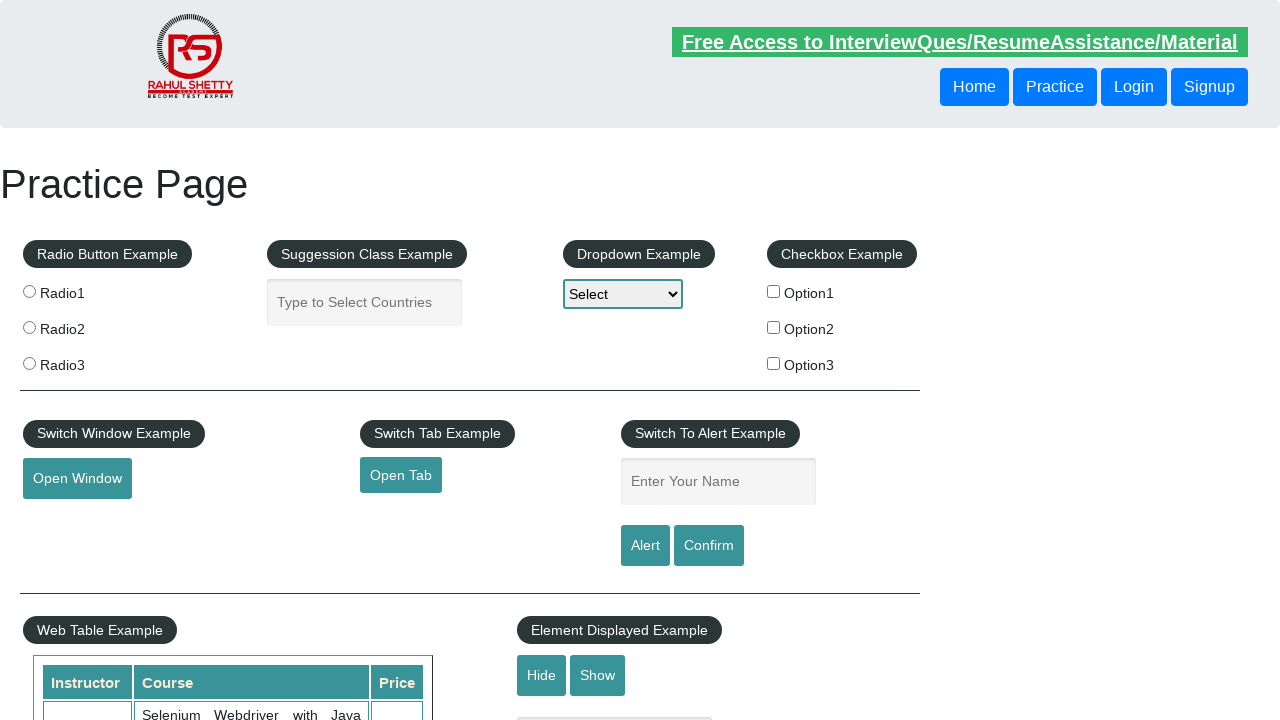

Located all checkboxes with id containing 'checkBoxOption'
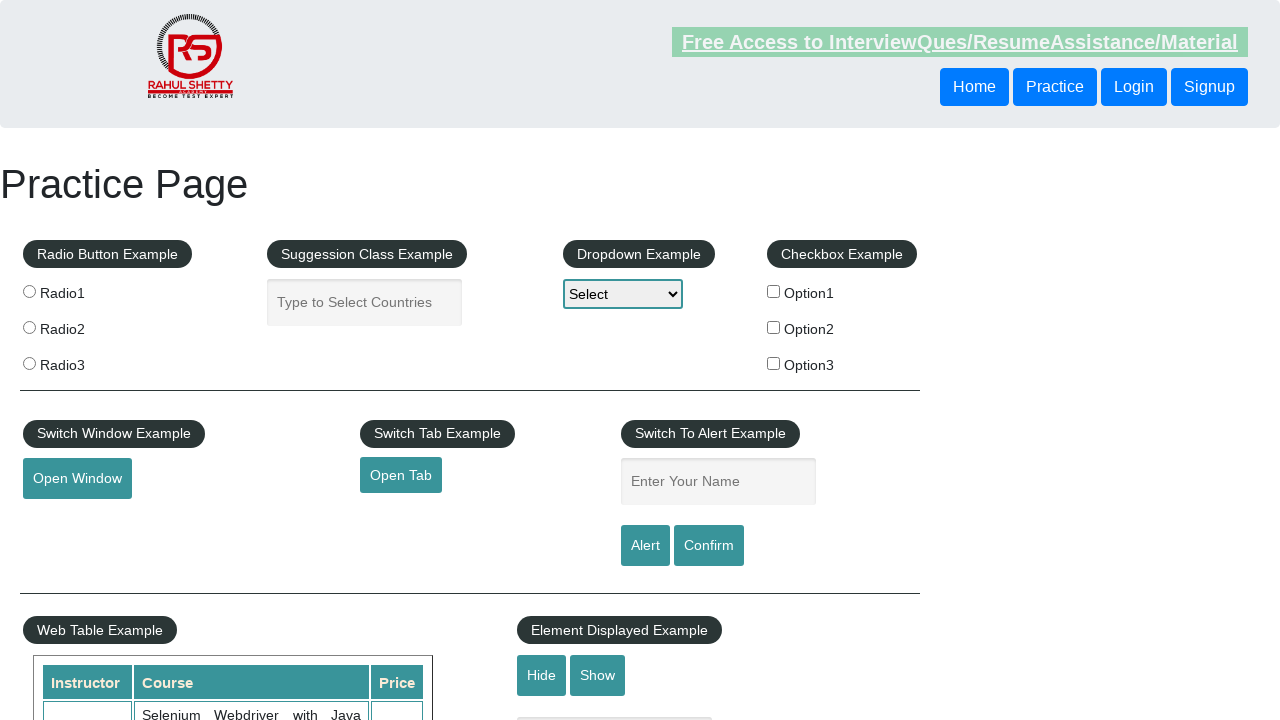

Clicked checkbox with value 'option1' at (774, 291) on input[type='checkbox'][id*='checkBoxOption'] >> nth=0
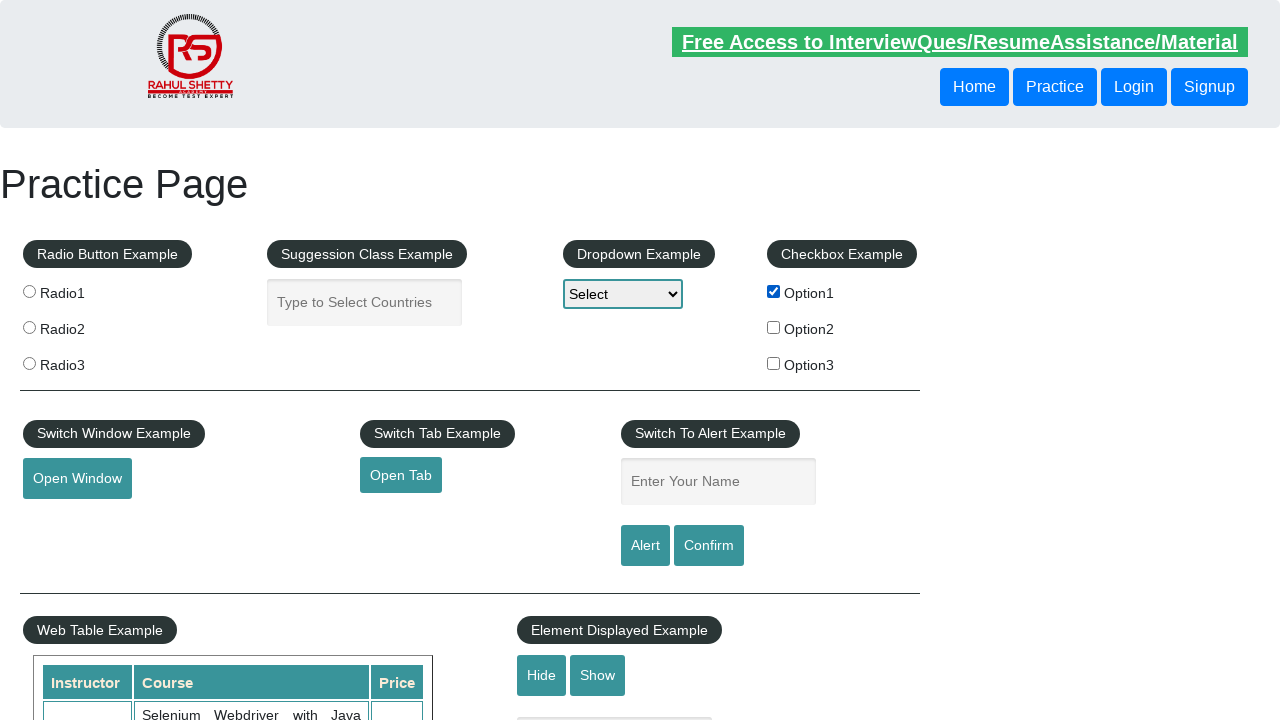

Clicked checkbox with value 'option3' at (774, 363) on input[type='checkbox'][id*='checkBoxOption'] >> nth=2
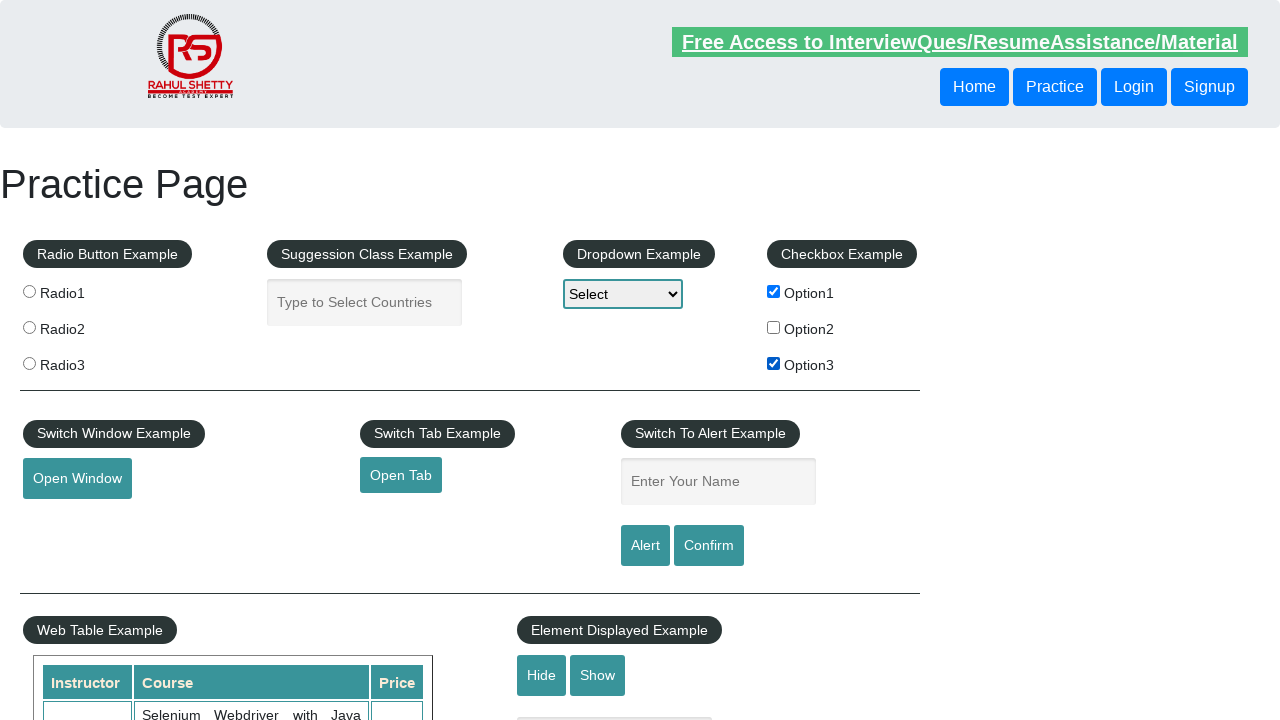

Deselected checkbox with value 'option1' at (774, 291) on input[type='checkbox'][id*='checkBoxOption'] >> nth=0
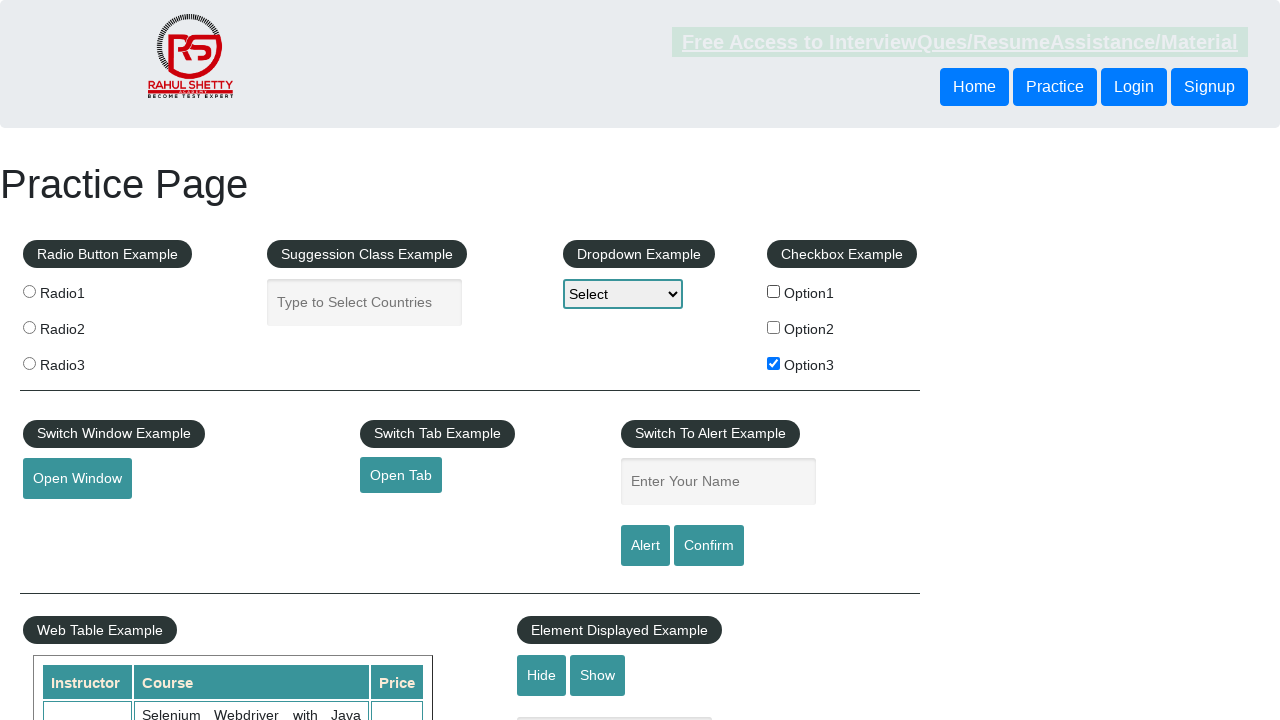

Deselected checkbox with value 'option3' at (774, 363) on input[type='checkbox'][id*='checkBoxOption'] >> nth=2
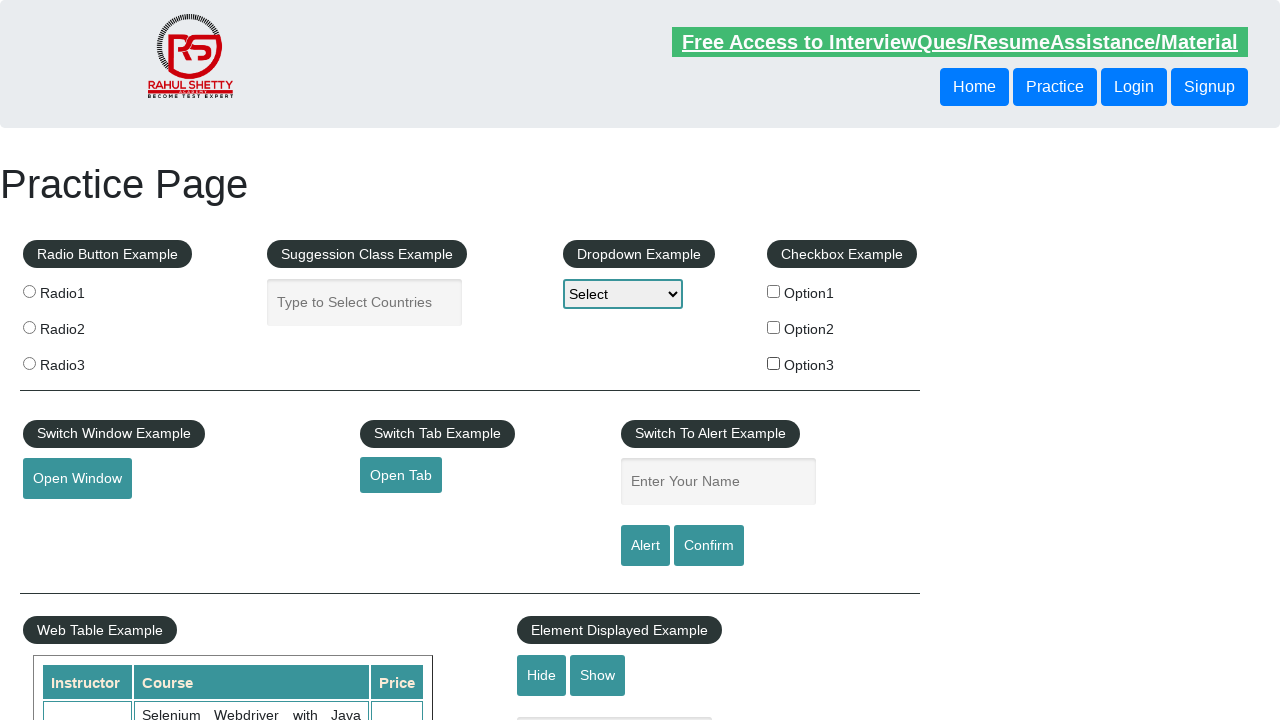

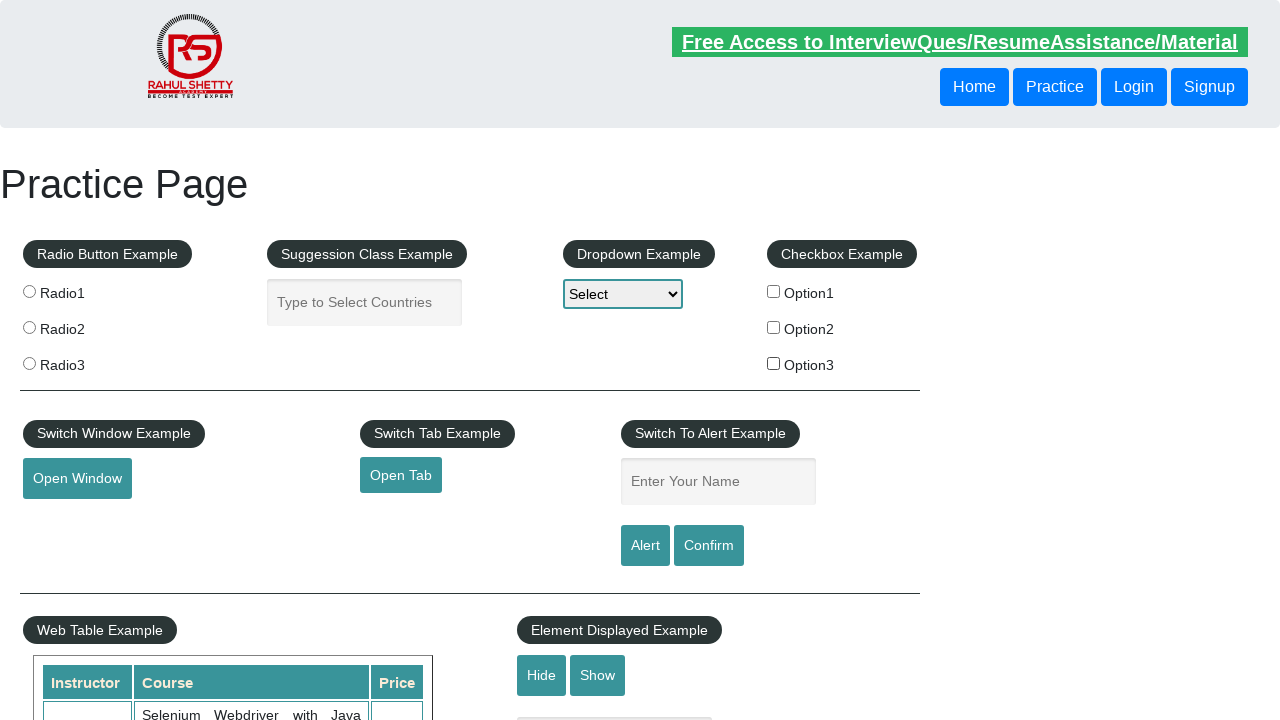